Tests a banking demo application by selecting a customer (Harry Potter), logging in, navigating to the deposit section, and entering a deposit amount.

Starting URL: https://www.globalsqa.com/angularJs-protractor/BankingProject/#/login

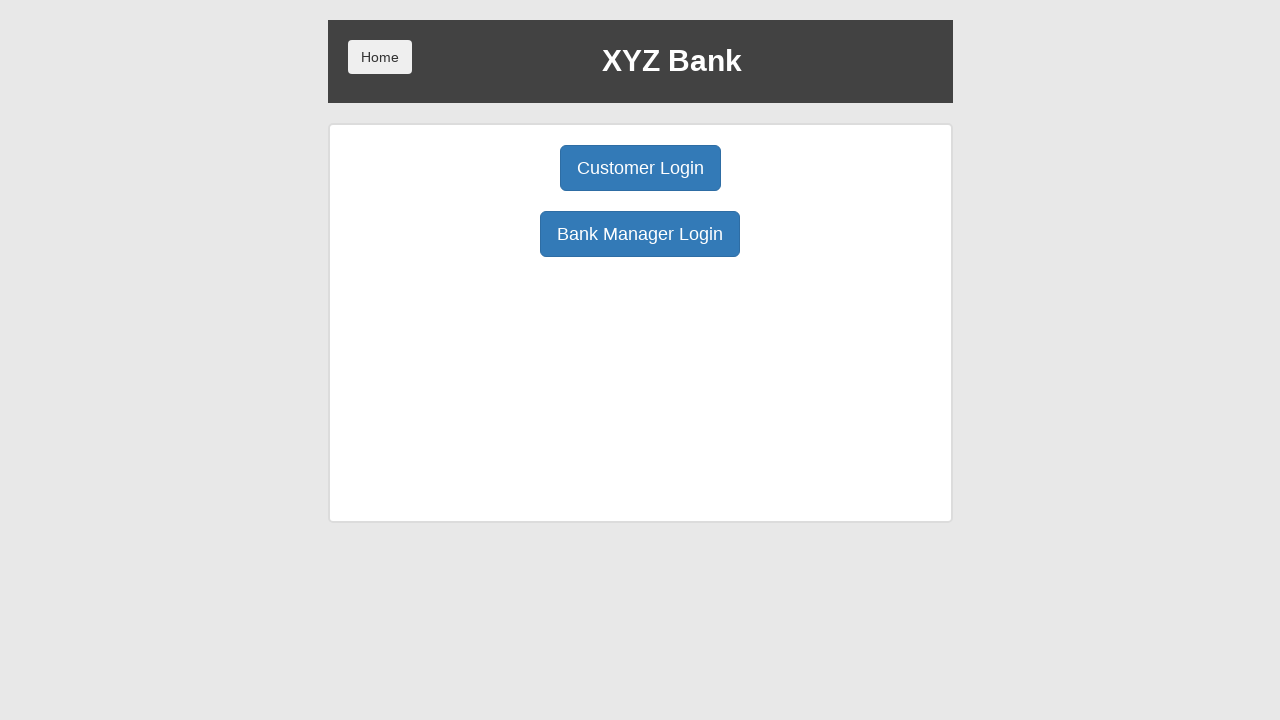

Clicked Customer Login button at (640, 168) on .btn.btn-primary.btn-lg
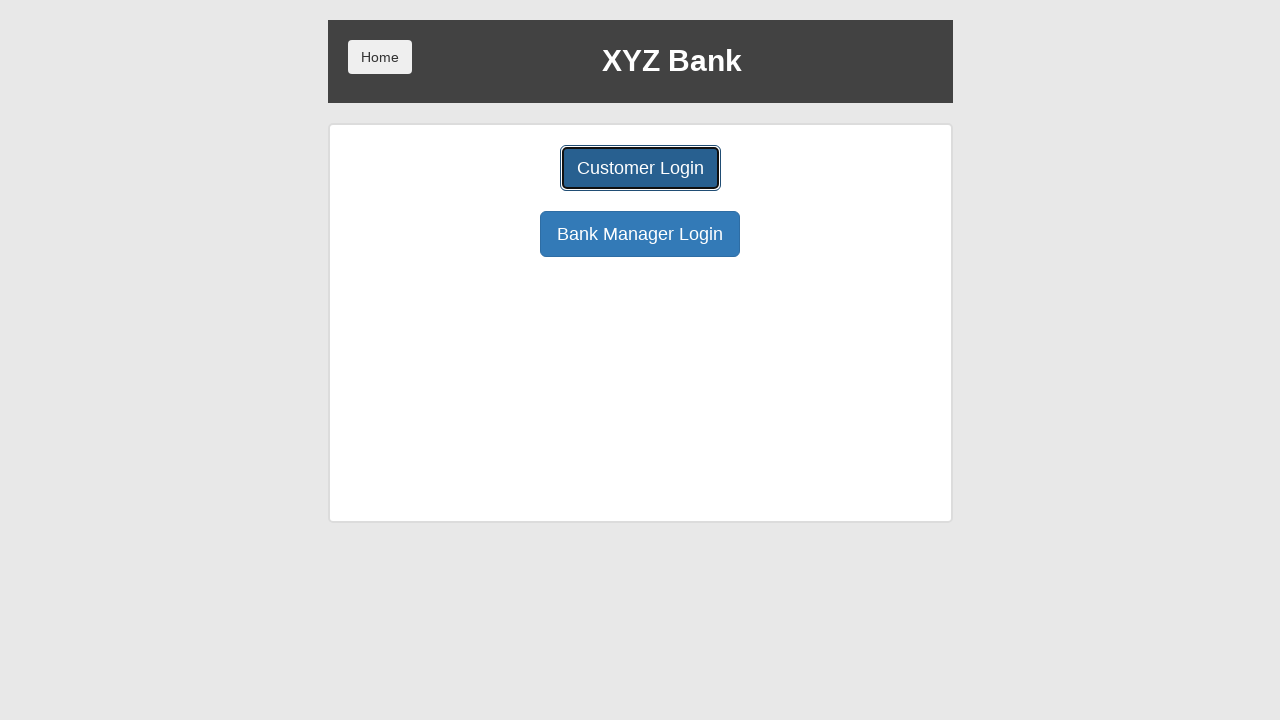

Customer dropdown loaded
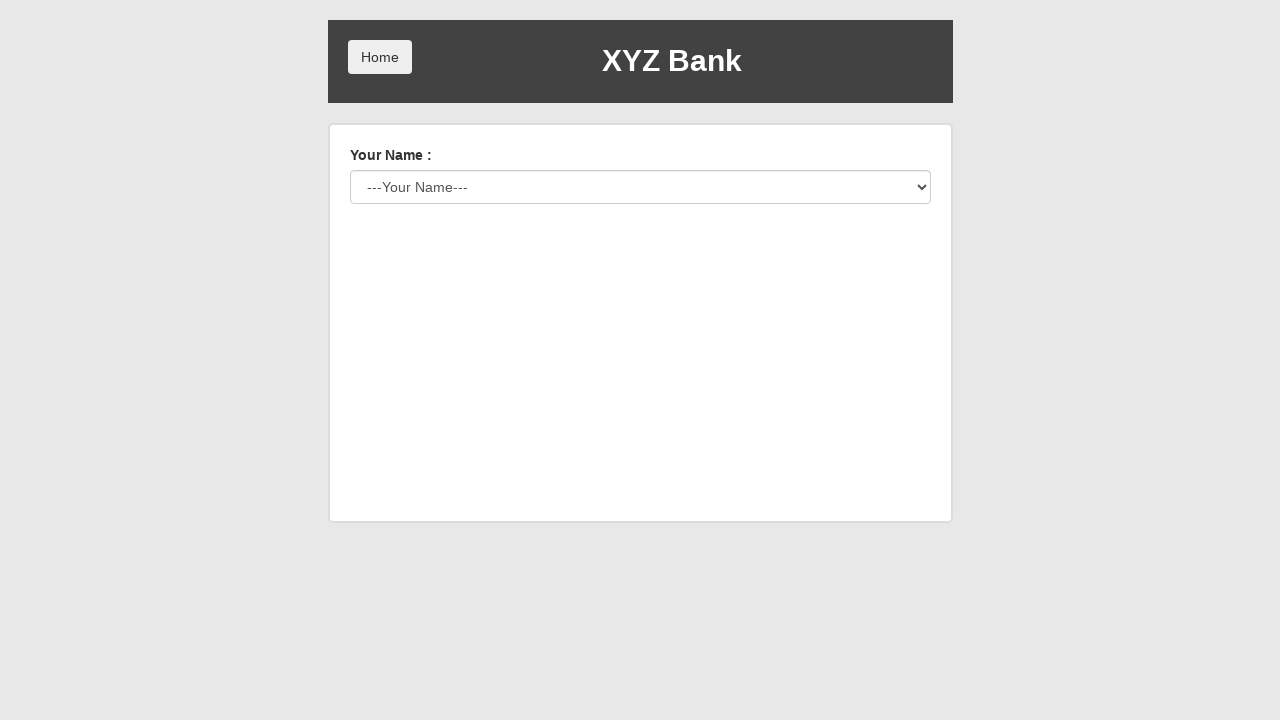

Selected Harry Potter from customer dropdown on #userSelect
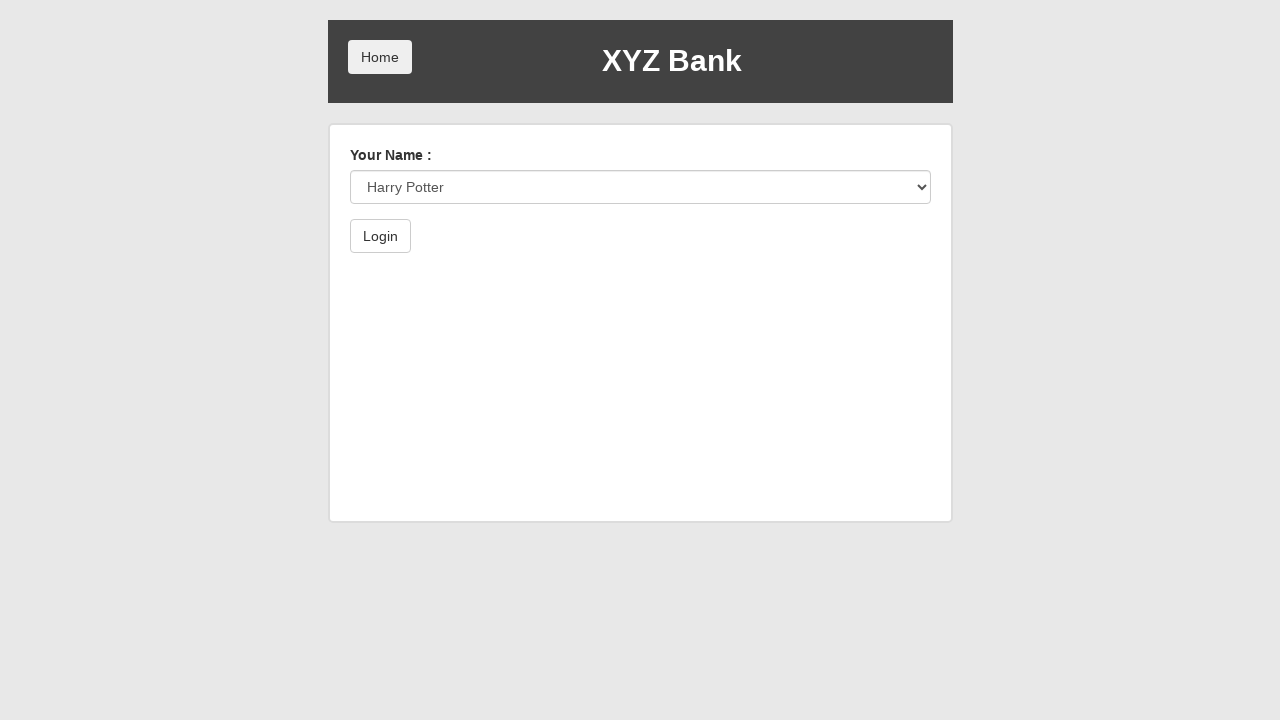

Clicked Login button at (380, 236) on .btn.btn-default
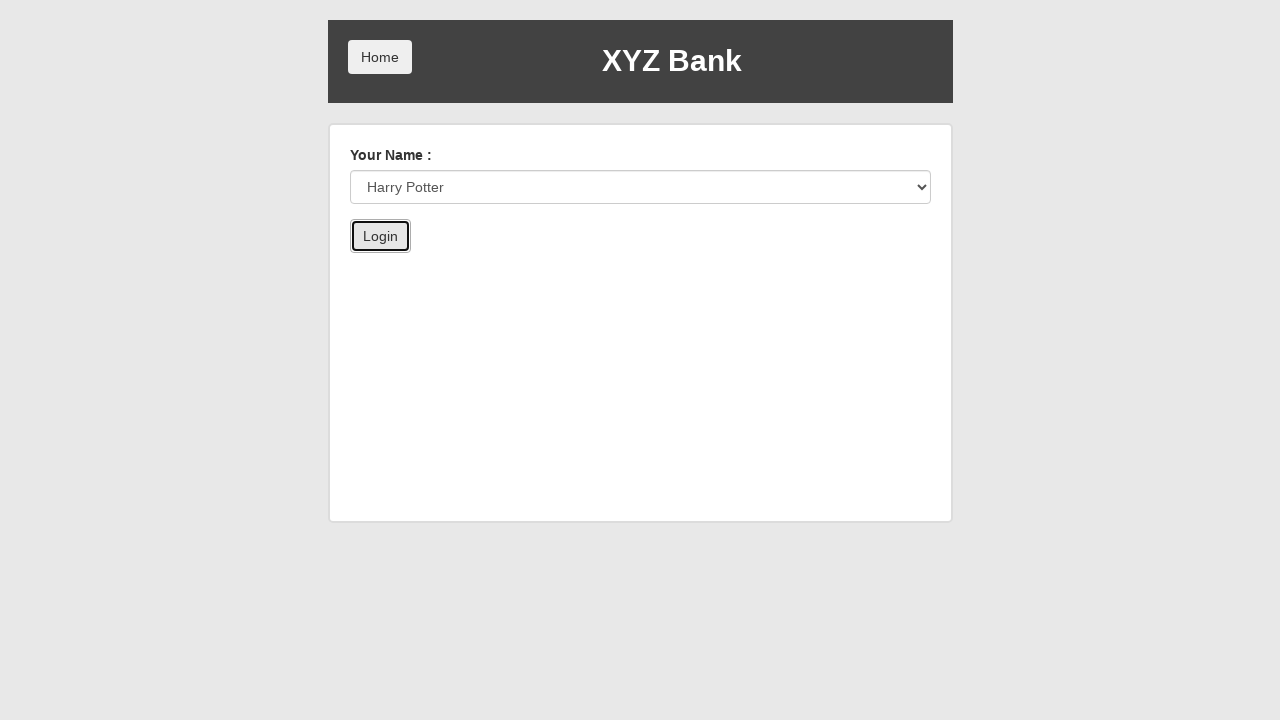

Account tabs loaded after login
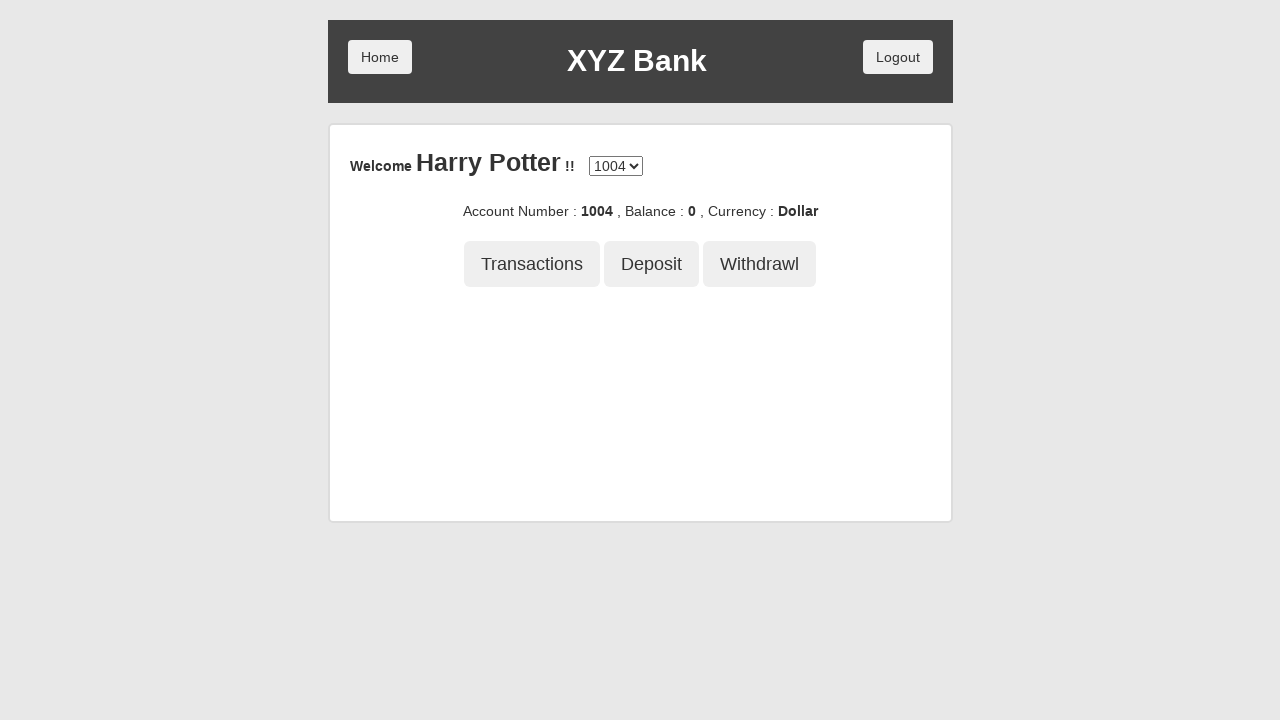

Clicked Deposit tab at (652, 264) on .btn.btn-lg.tab[ng-class='btnClass2']
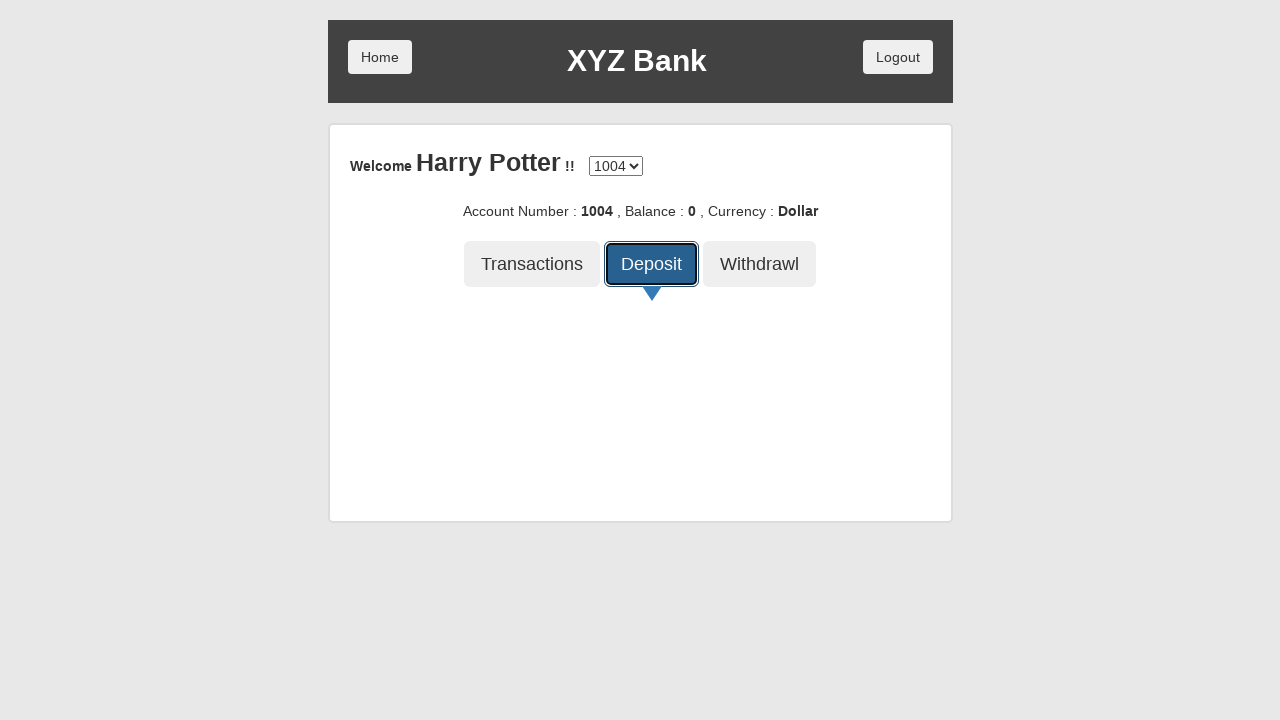

Deposit amount input field loaded
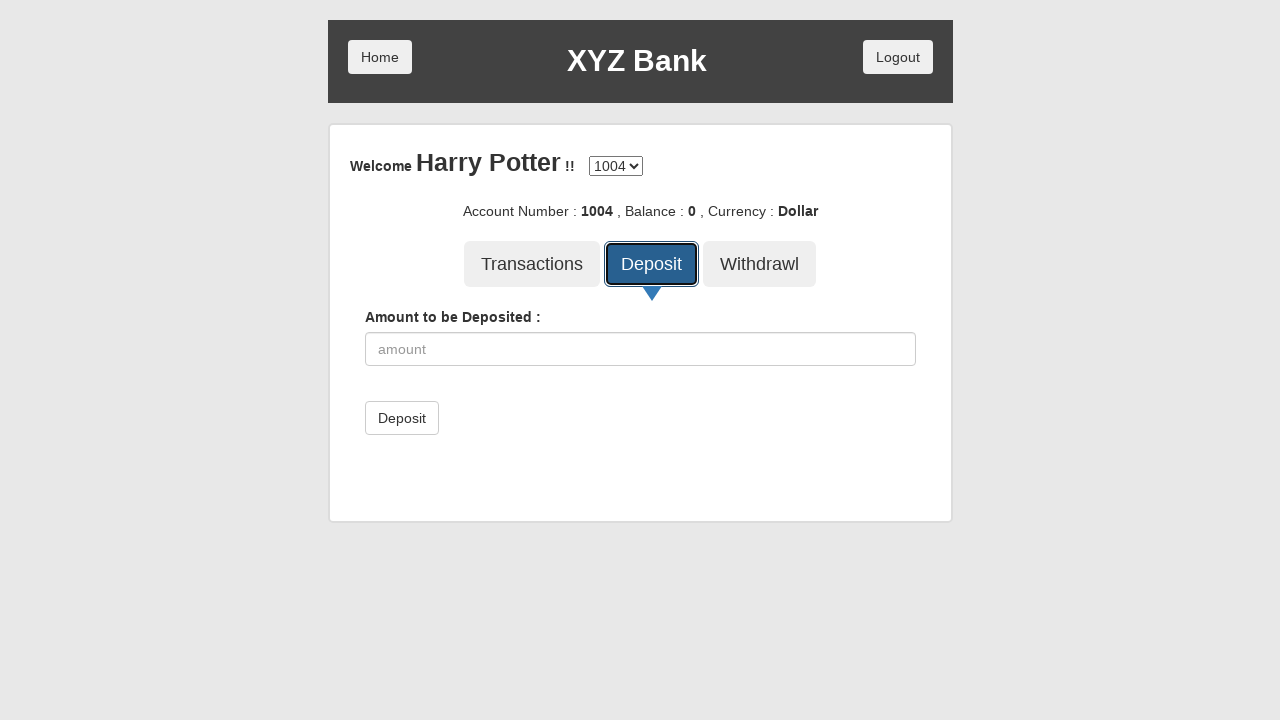

Entered deposit amount of 1234 on input[type='number']
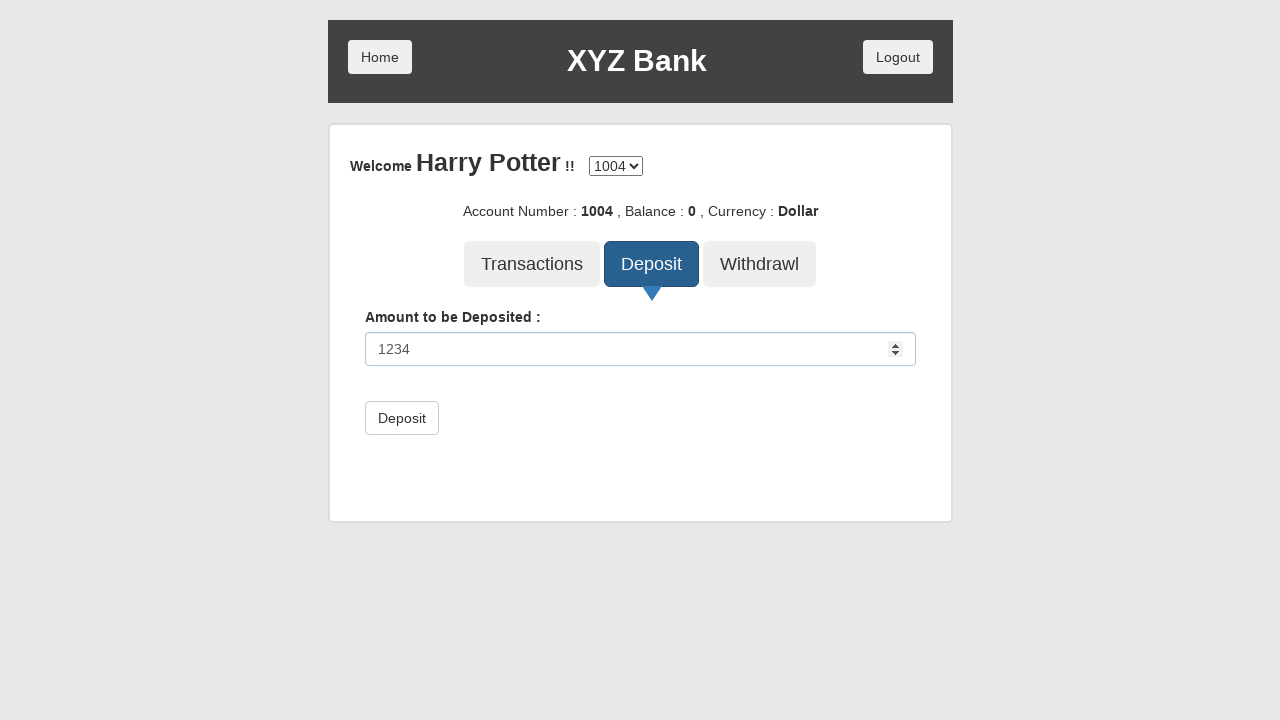

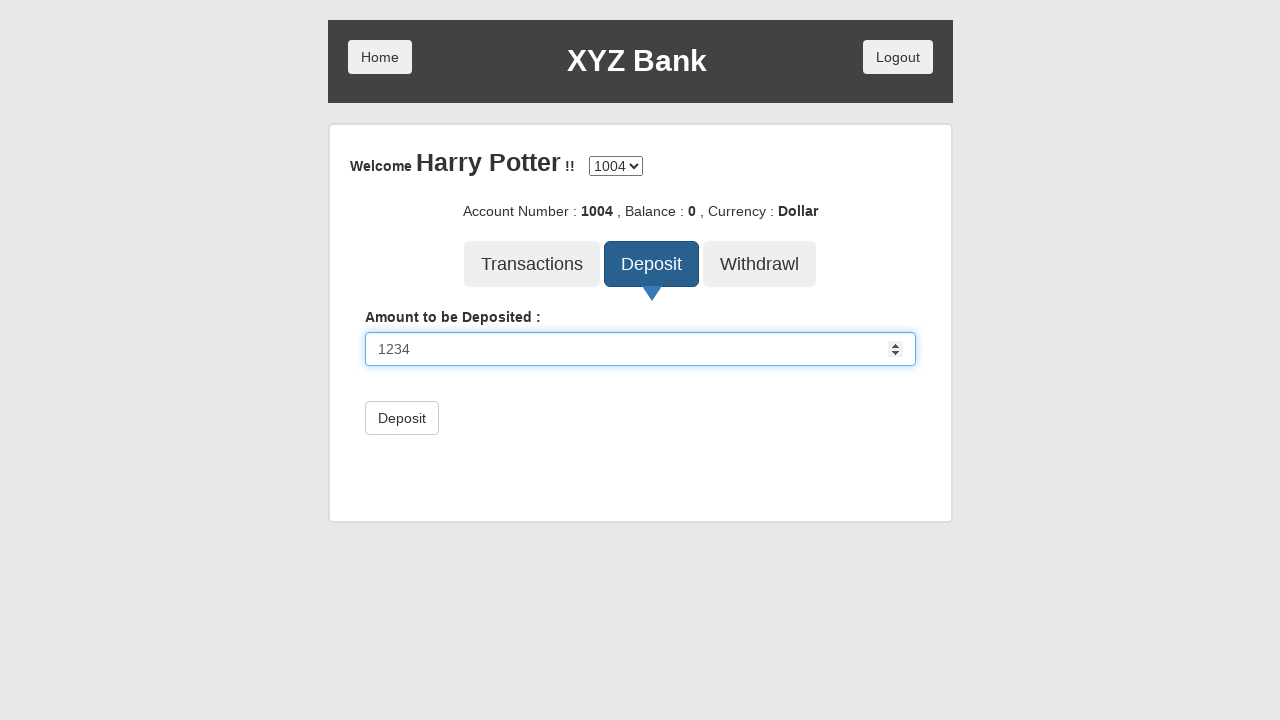